Tests the number input field by entering a number, then using JavaScript stepUp() to increment the value and verifying the change occurred.

Starting URL: https://the-internet.herokuapp.com/inputs

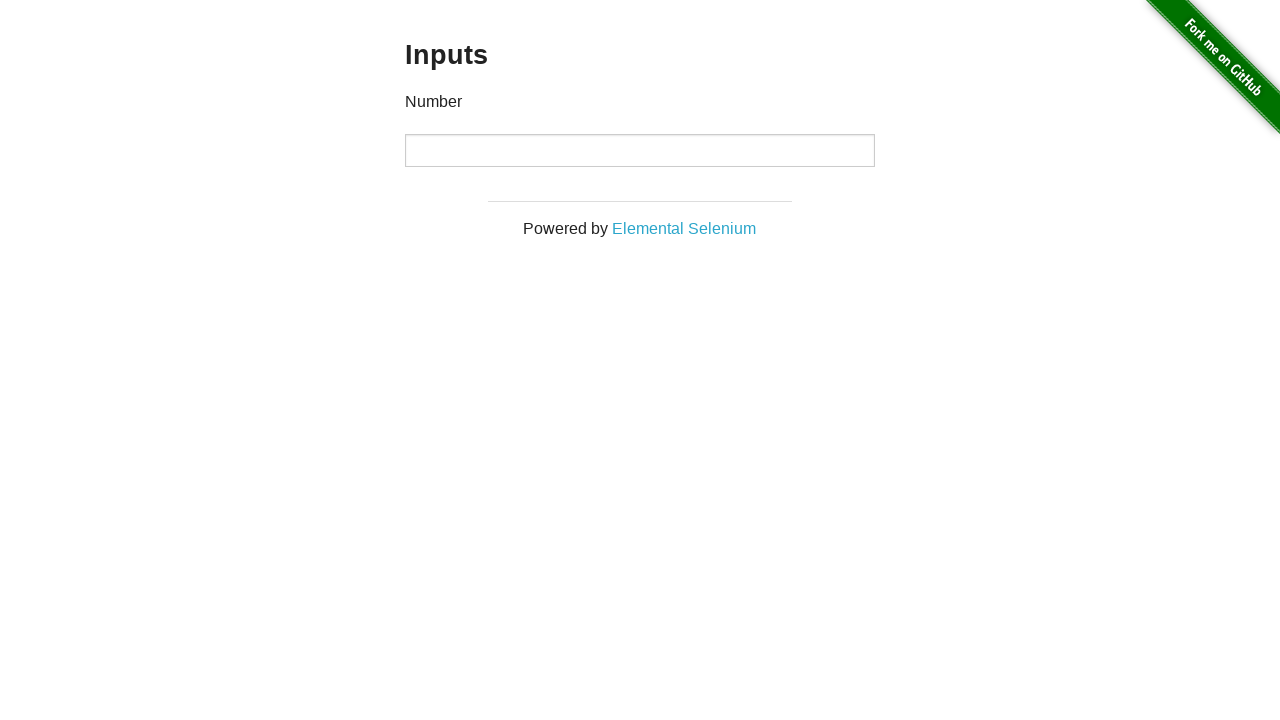

Clicked on the number input field at (640, 150) on div > input[type='number']
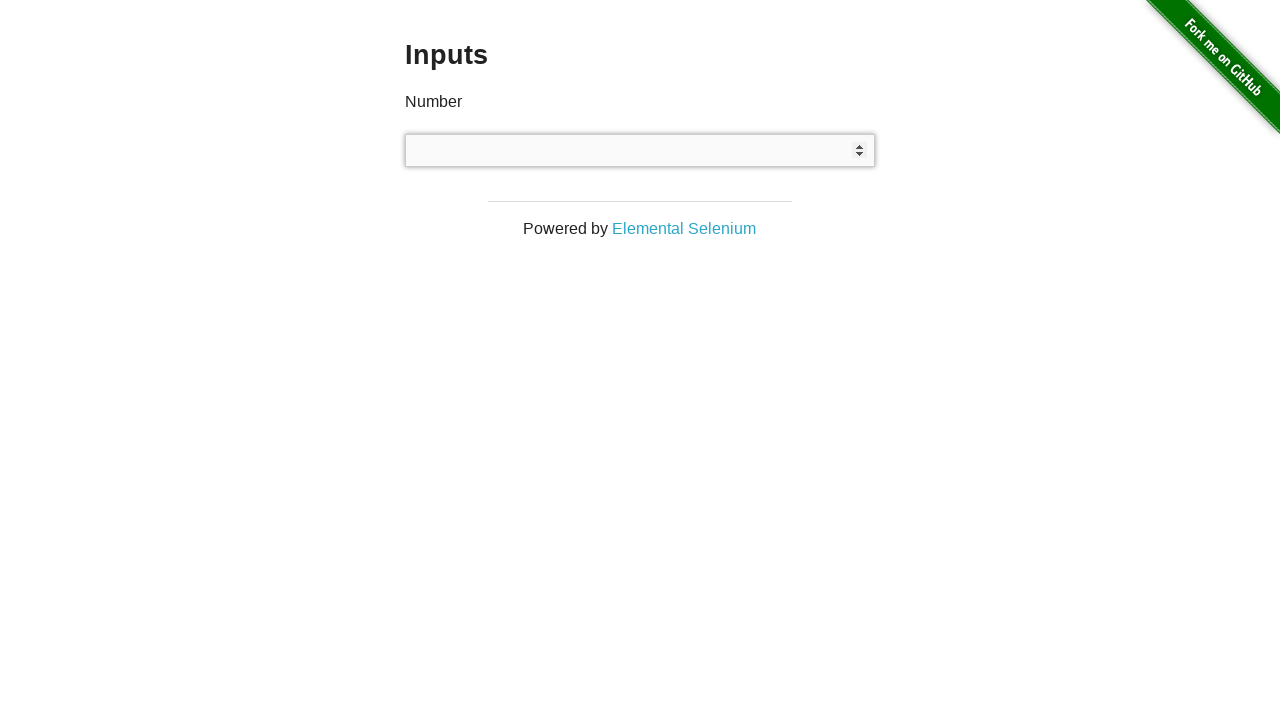

Filled number input field with value 236 on div > input[type='number']
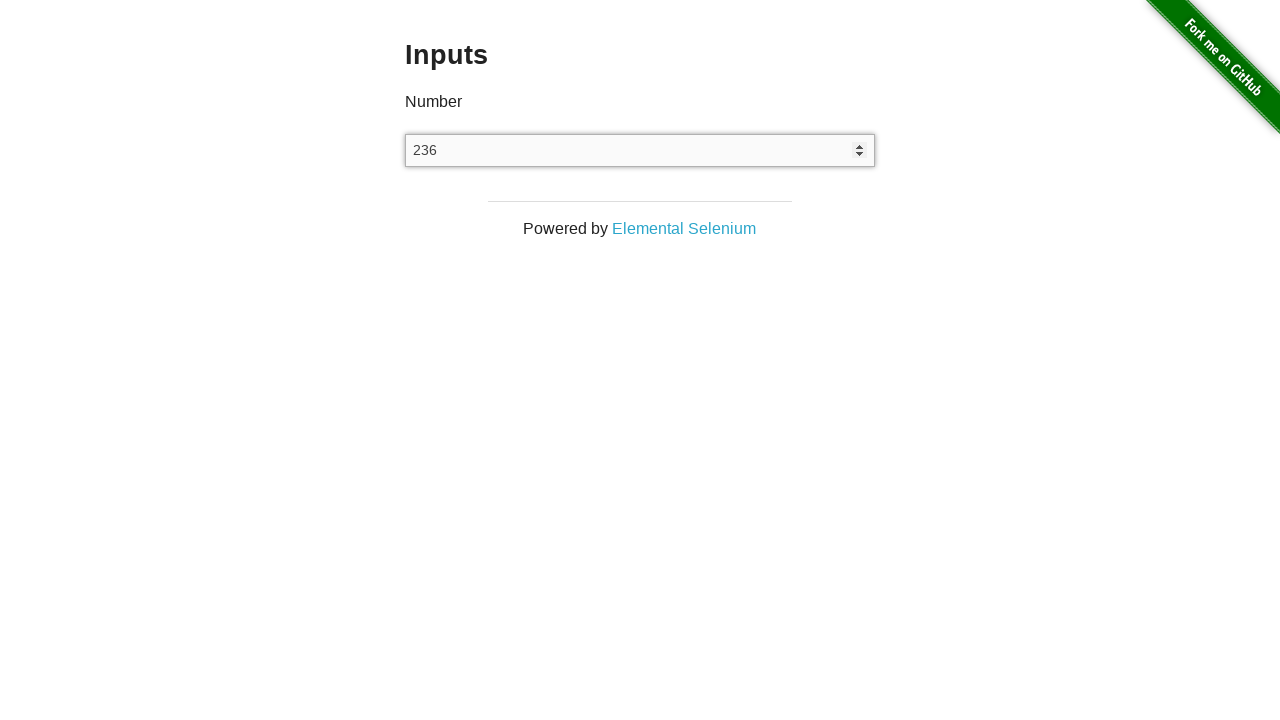

Retrieved initial value from input field: 236
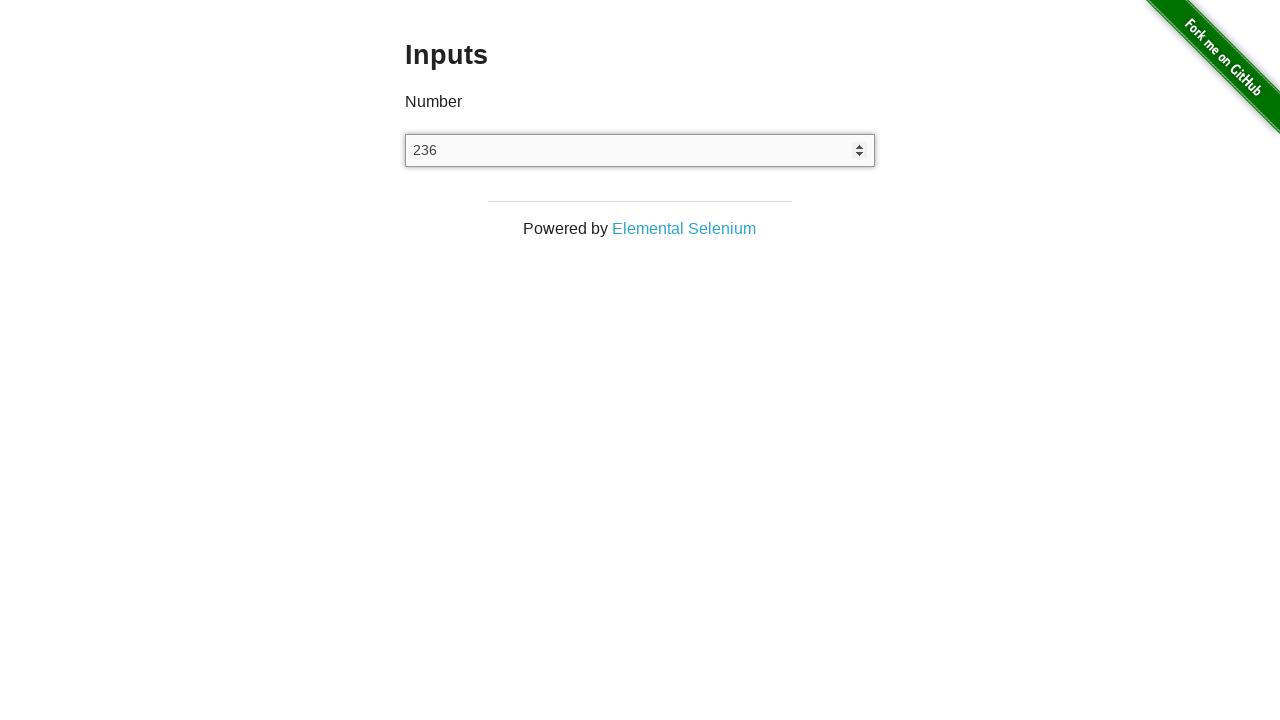

Executed JavaScript stepUp() method on number input
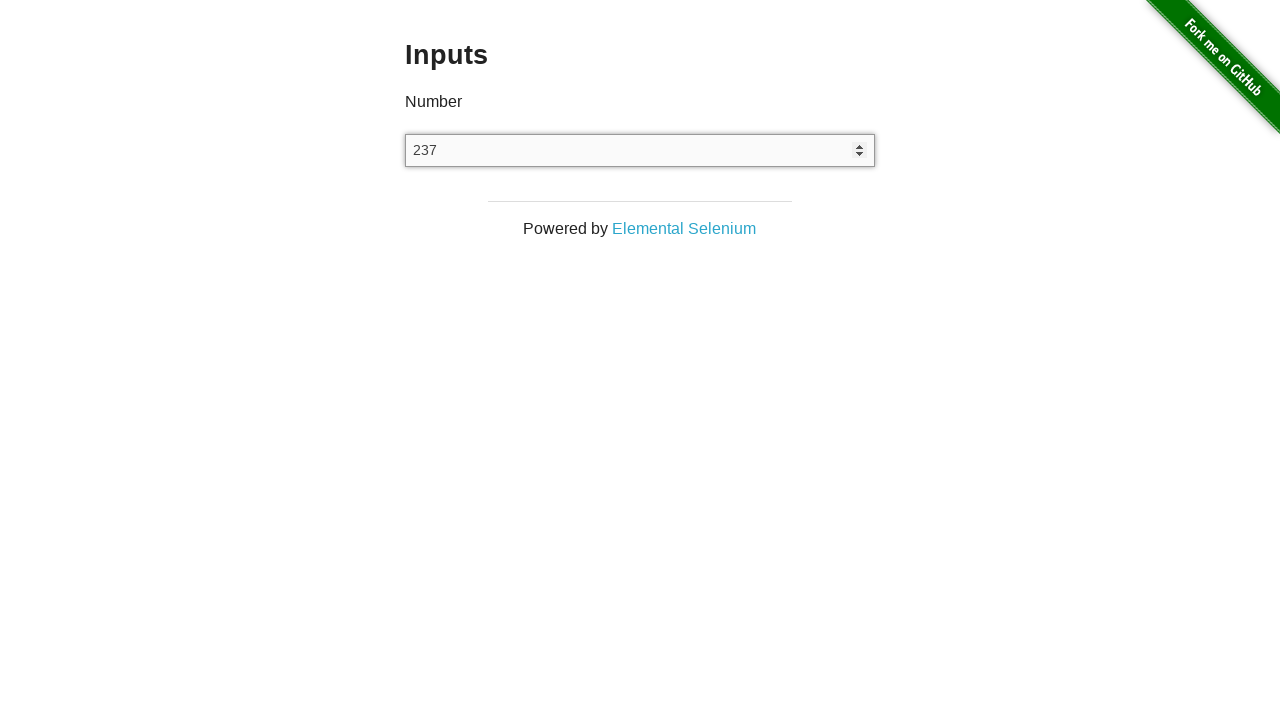

Dispatched change event on number input
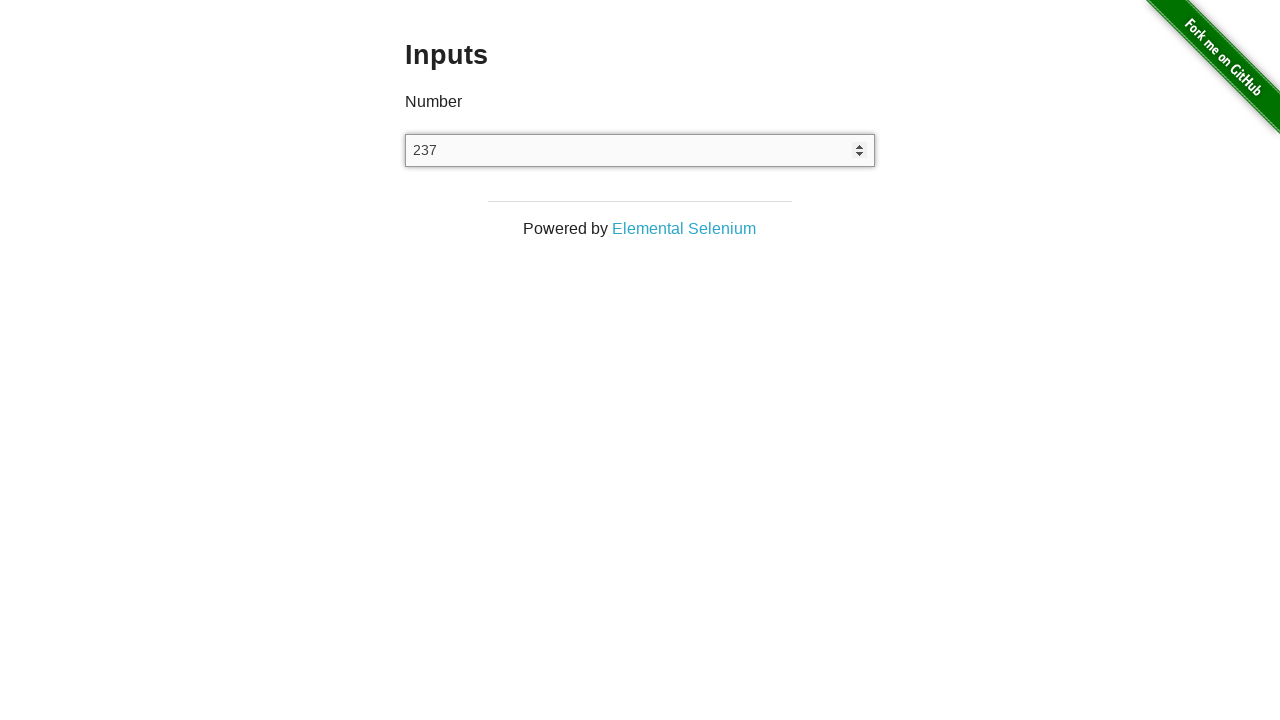

Retrieved updated value from input field: 237
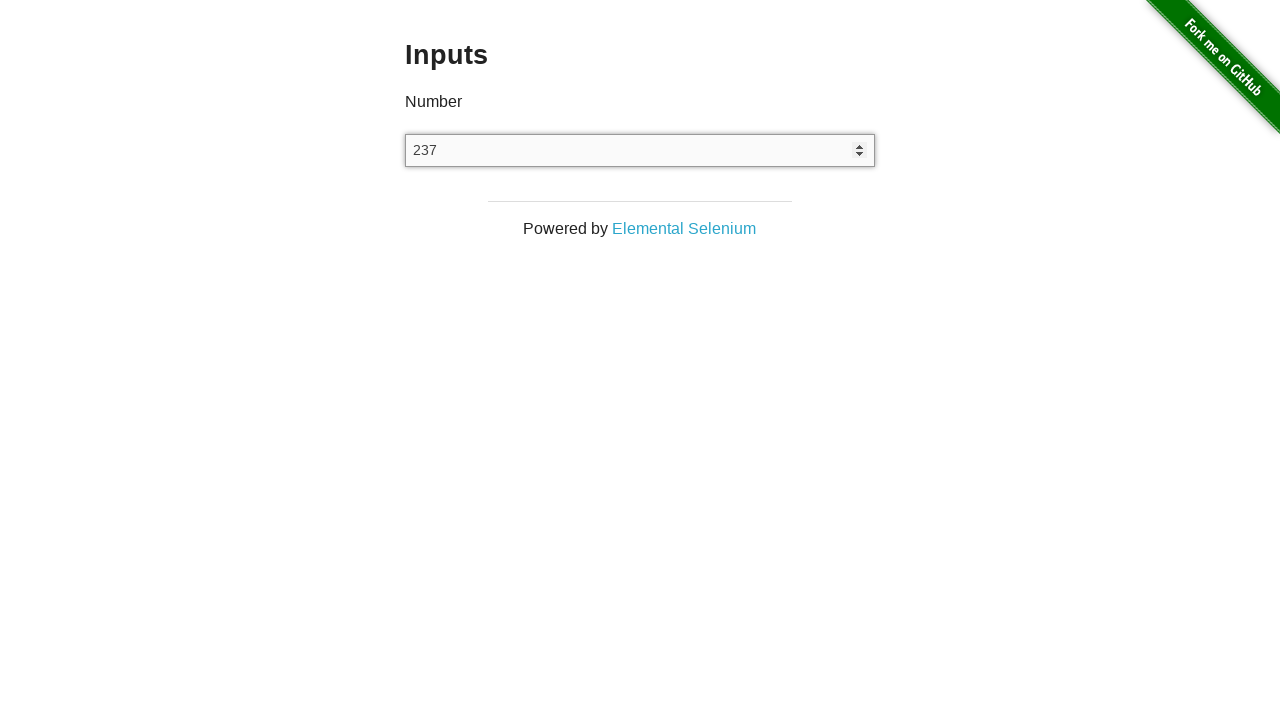

Verified that value incremented from 236 to 237 as expected
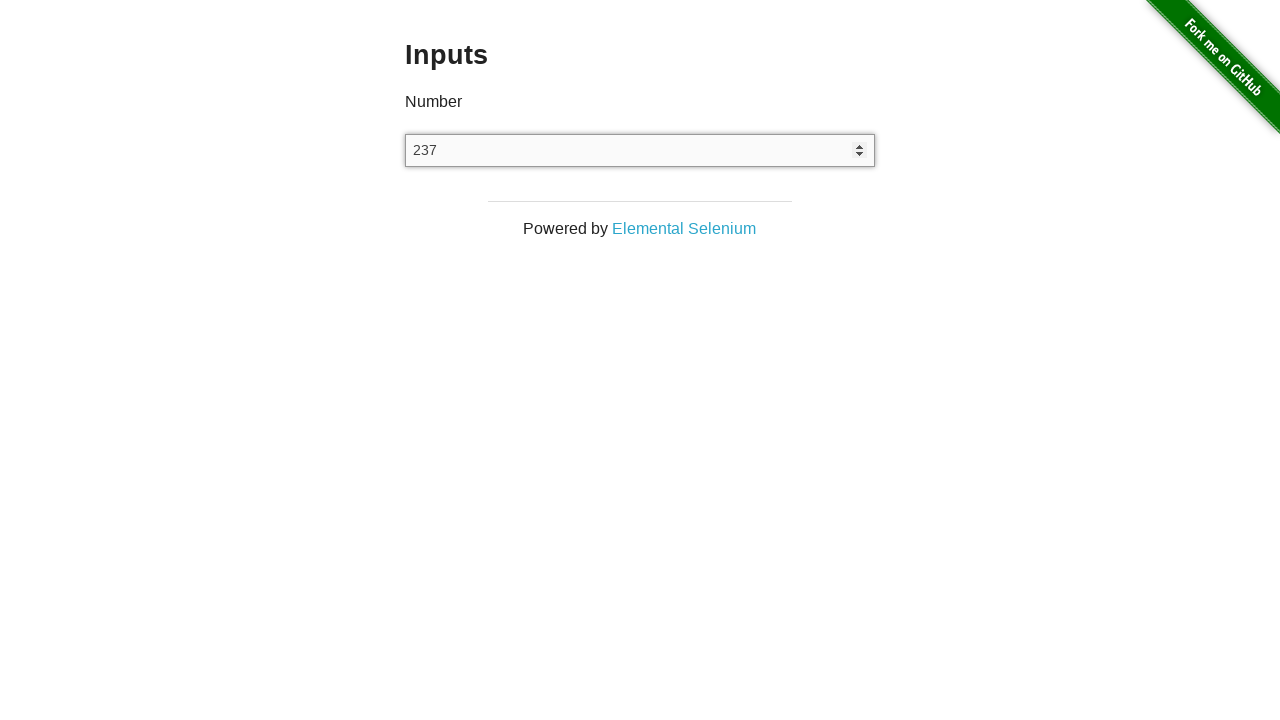

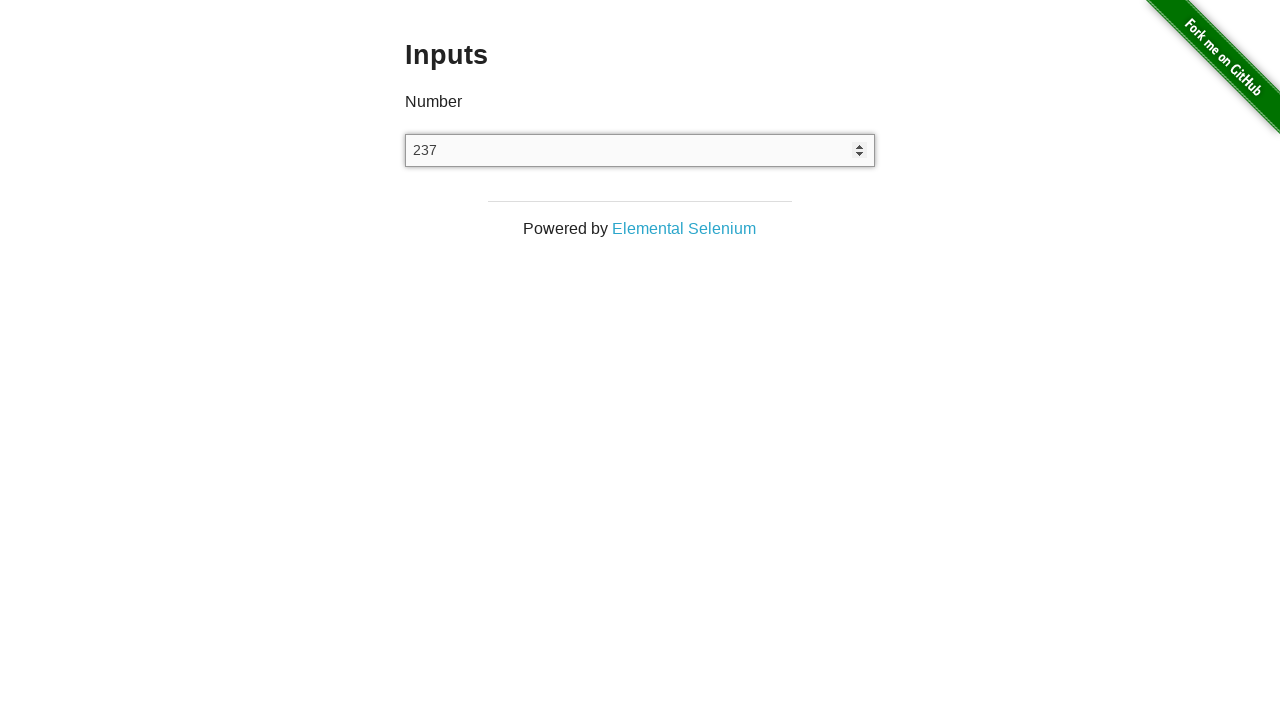